Tests checkbox functionality by navigating to checkboxes page, verifying initial states, and toggling checkbox selections

Starting URL: https://the-internet.herokuapp.com/

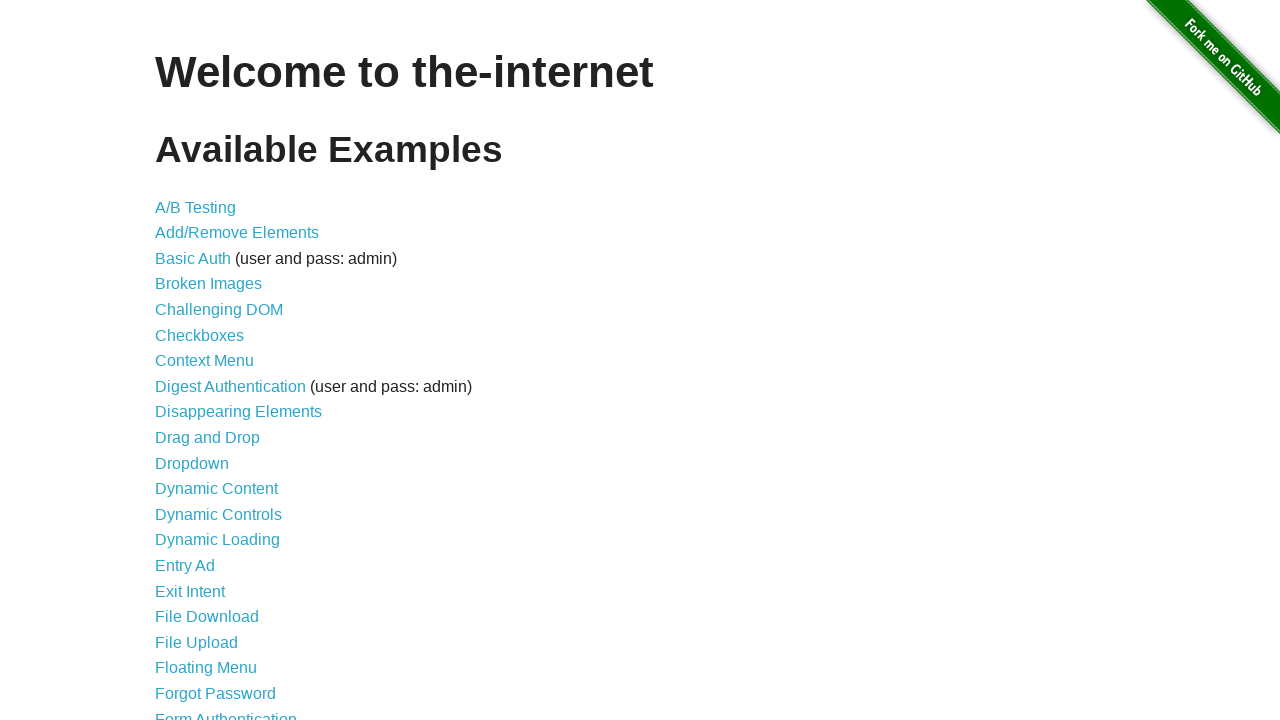

Clicked on Checkboxes link to navigate to checkboxes page at (200, 335) on xpath=//a[text()='Checkboxes']
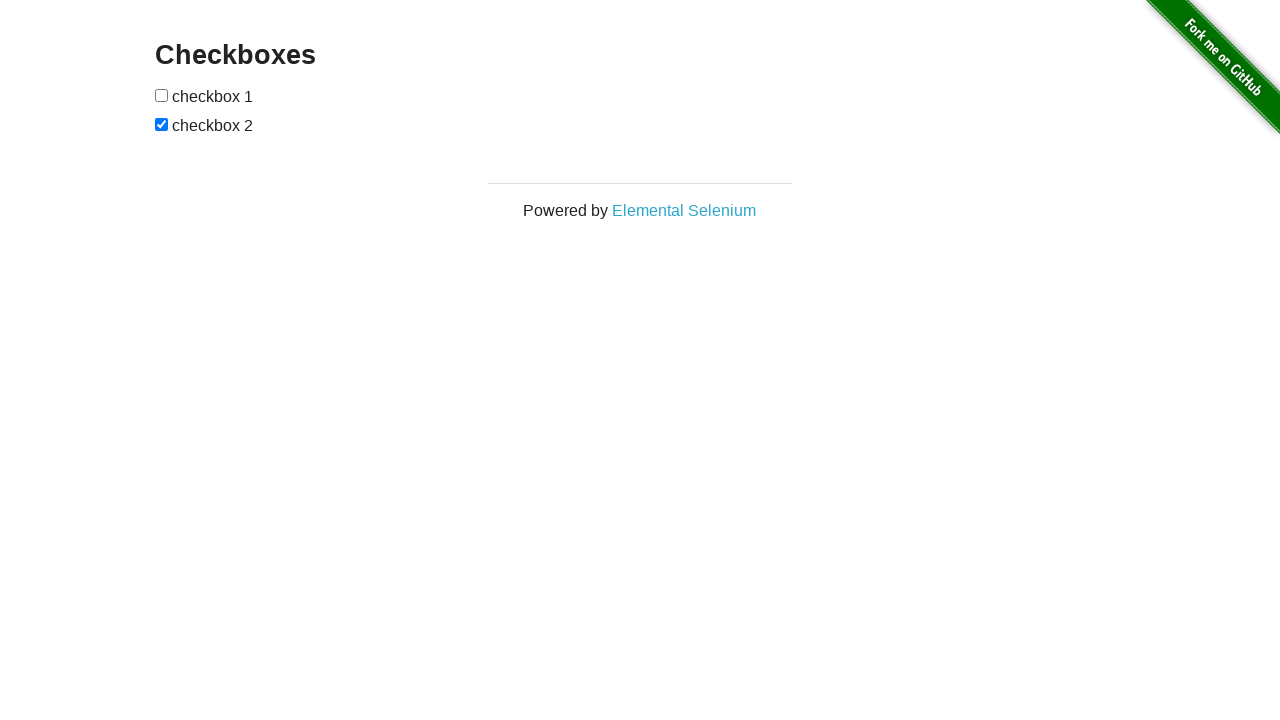

Waited for checkboxes to load and become visible
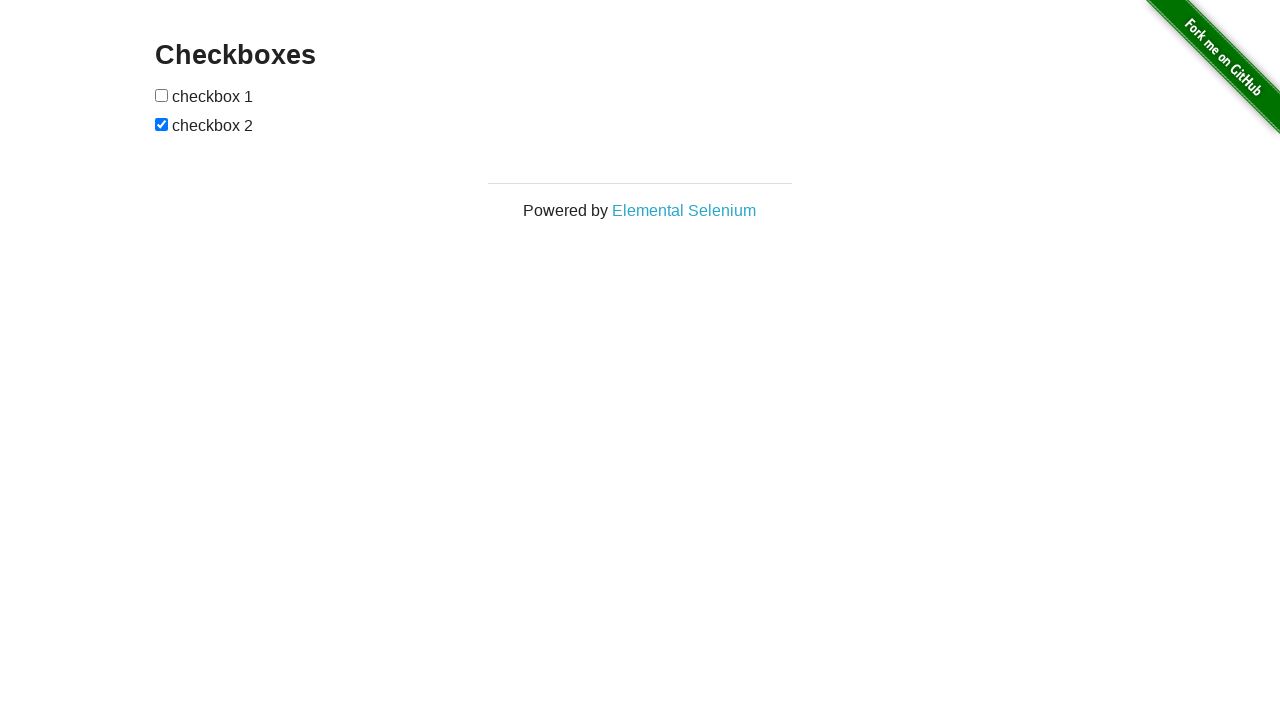

Verified initial state of checkbox 1: checked=False
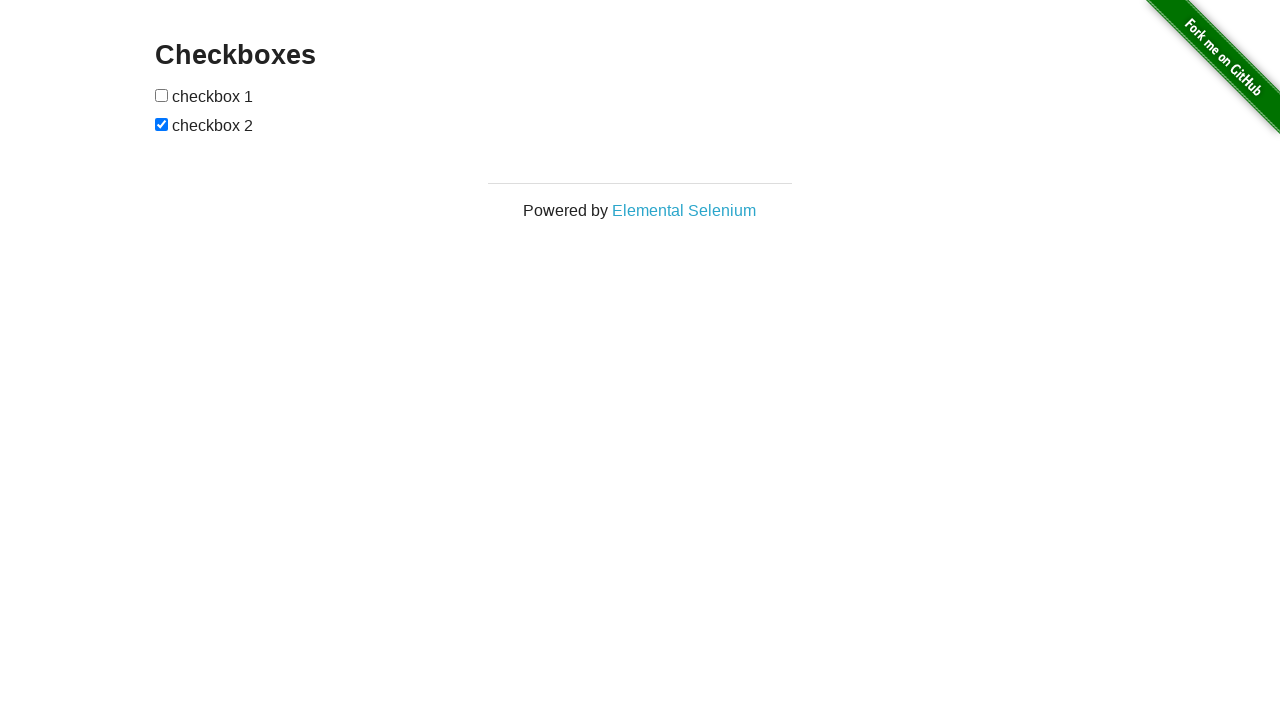

Verified initial state of checkbox 2: checked=True
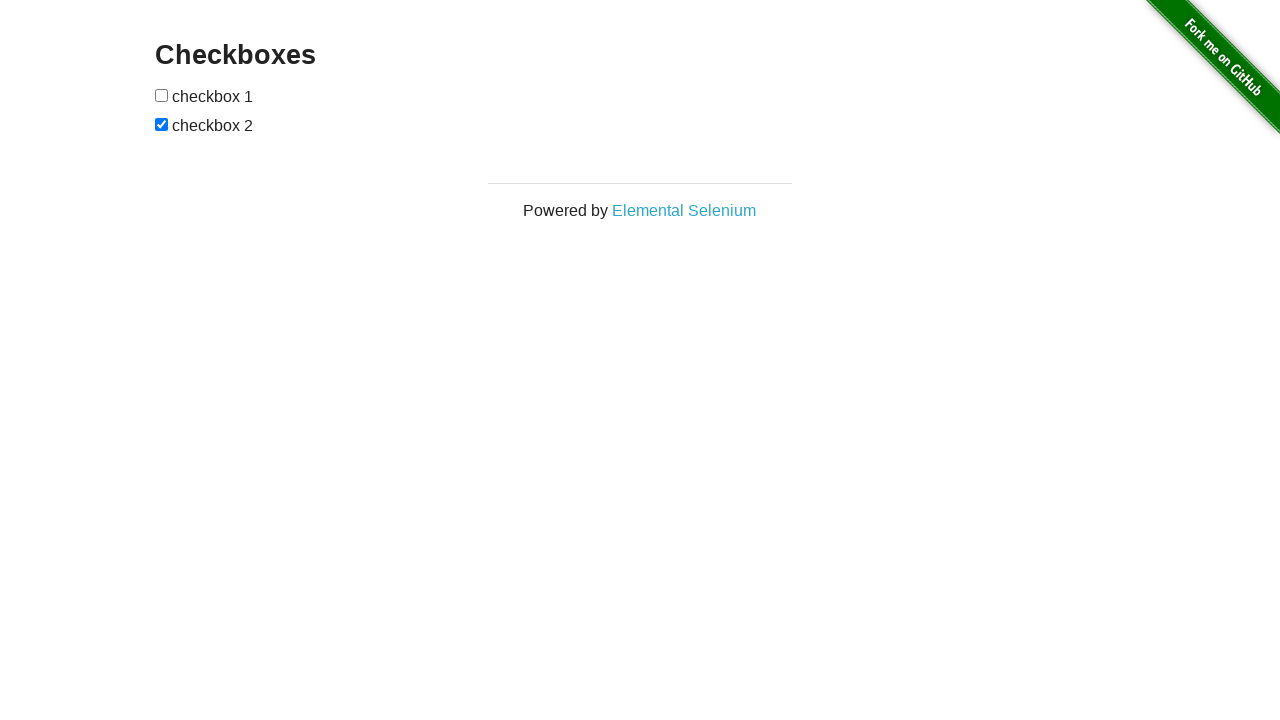

Toggled checkbox 1 at (162, 95) on xpath=//input[@type='checkbox'][1]
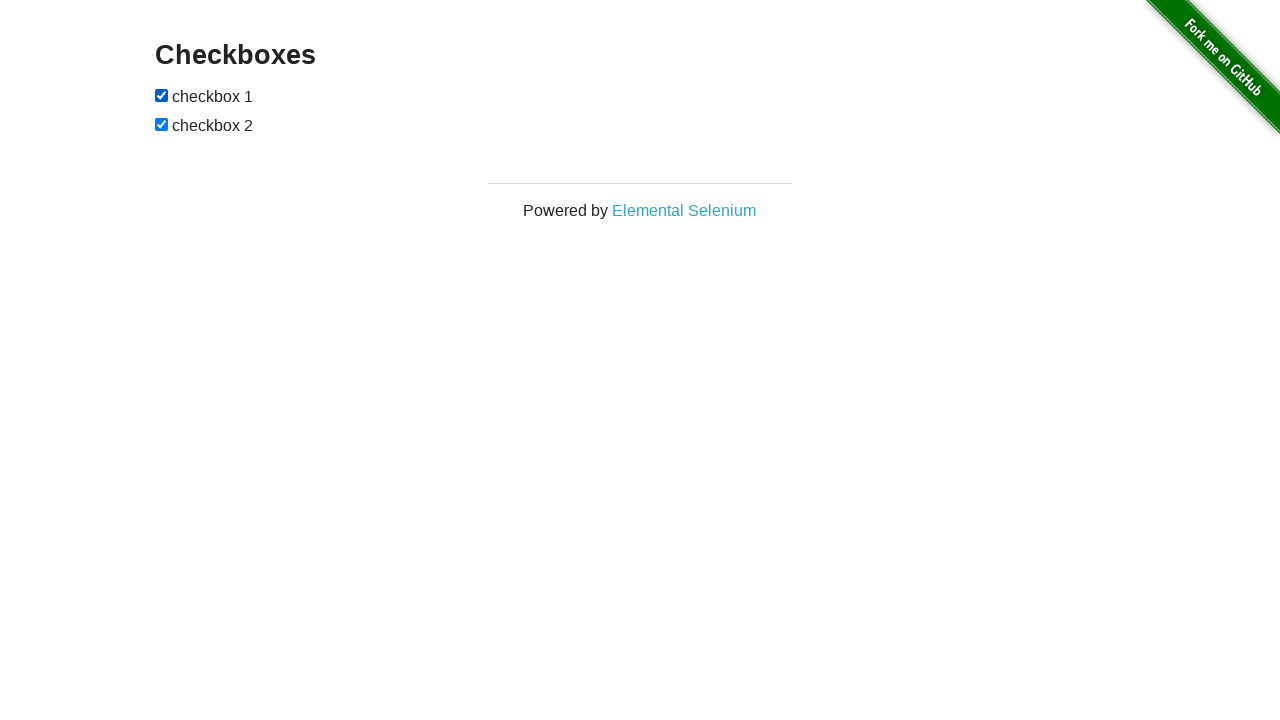

Toggled checkbox 2 at (162, 124) on xpath=//input[@type='checkbox'][2]
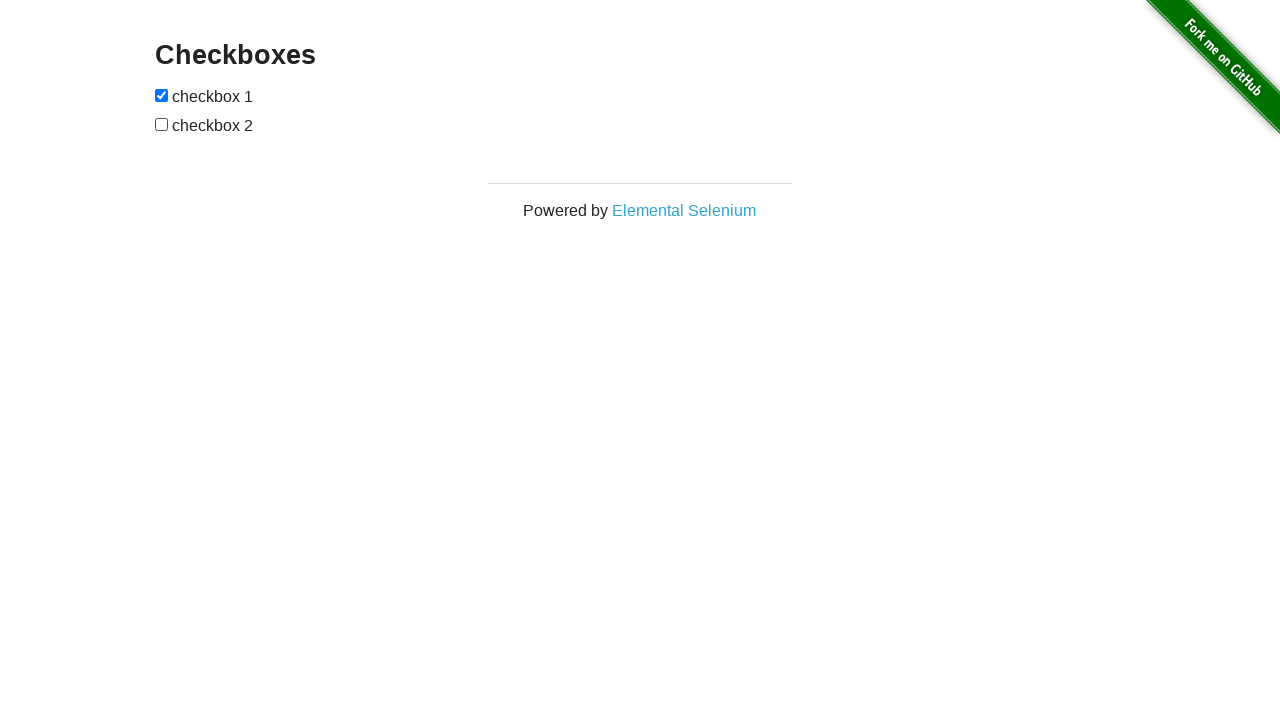

Verified final state of checkbox 1 after toggle: checked=True
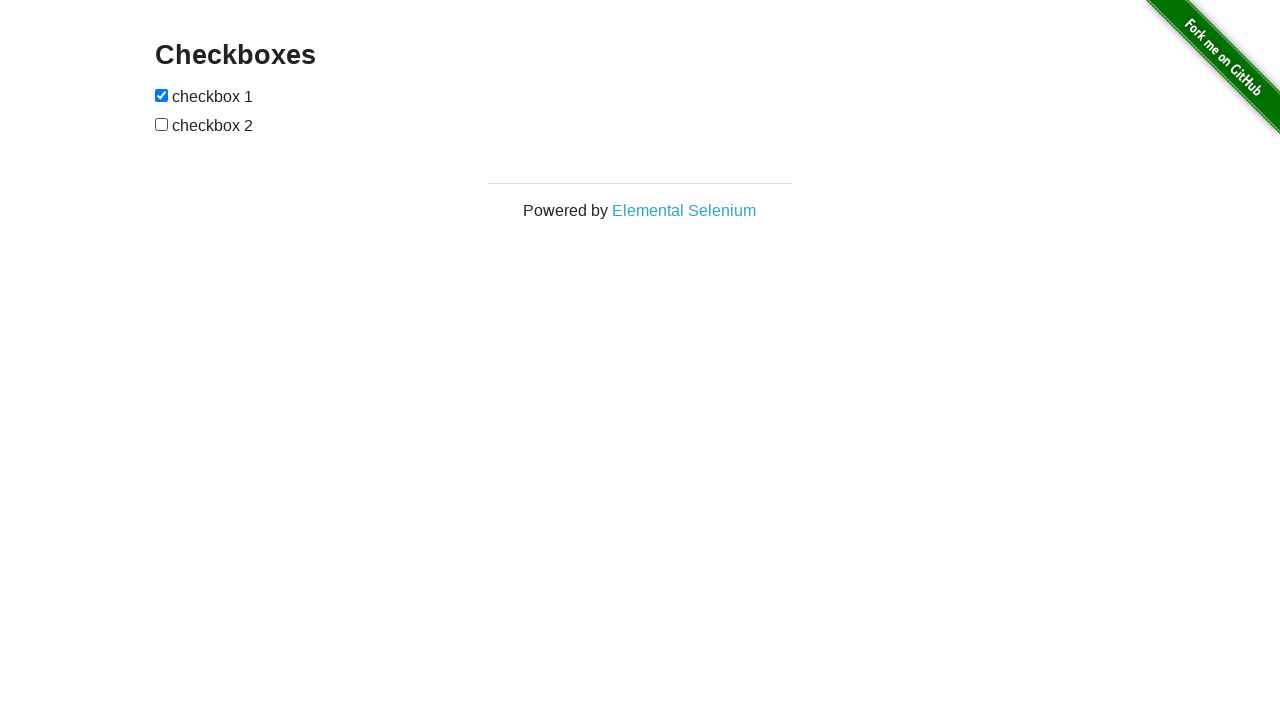

Verified final state of checkbox 2 after toggle: checked=False
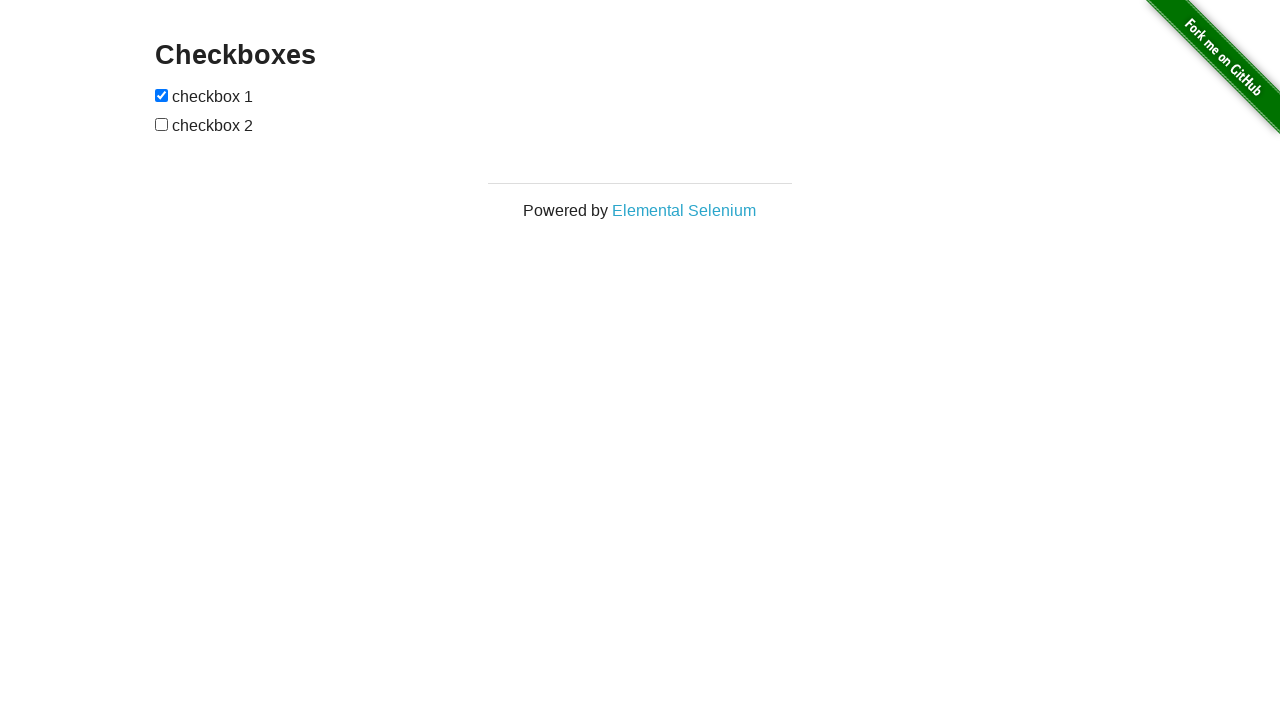

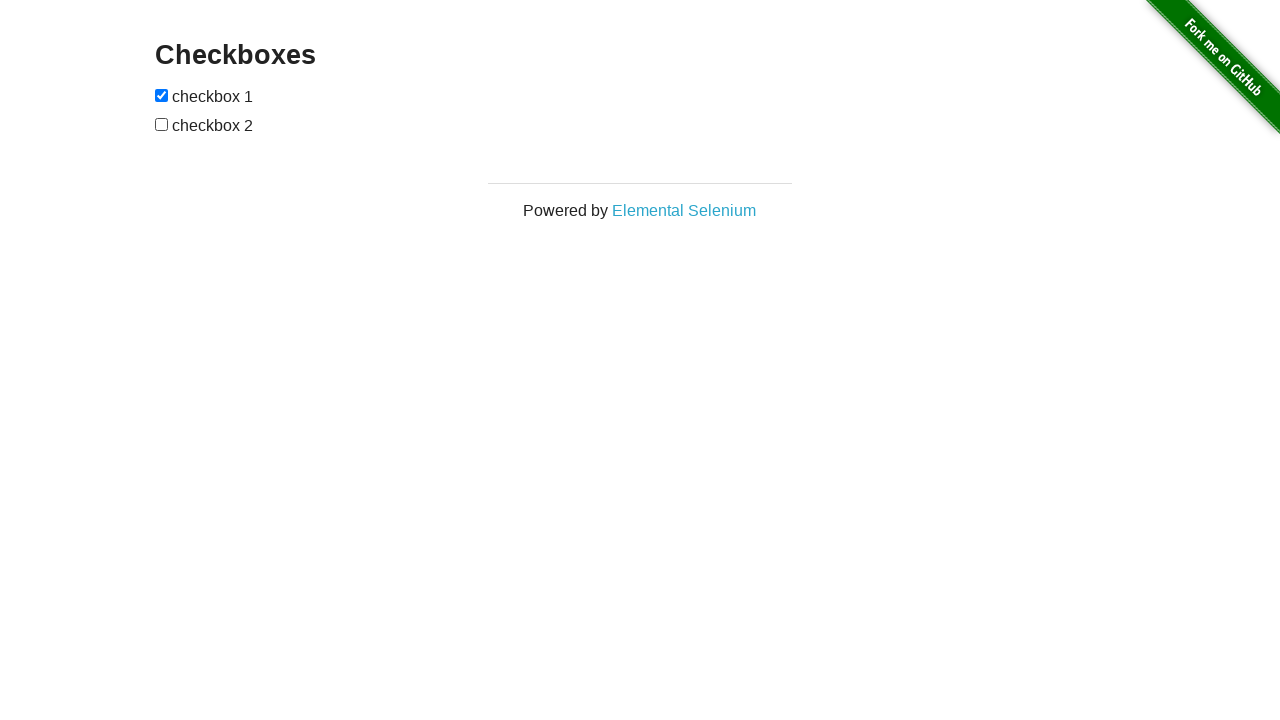